Fills out a practice registration form on demoqa.com with personal information including name, email, gender, mobile number, date of birth, subjects, hobbies, and address, then submits the form.

Starting URL: https://demoqa.com/automation-practice-form

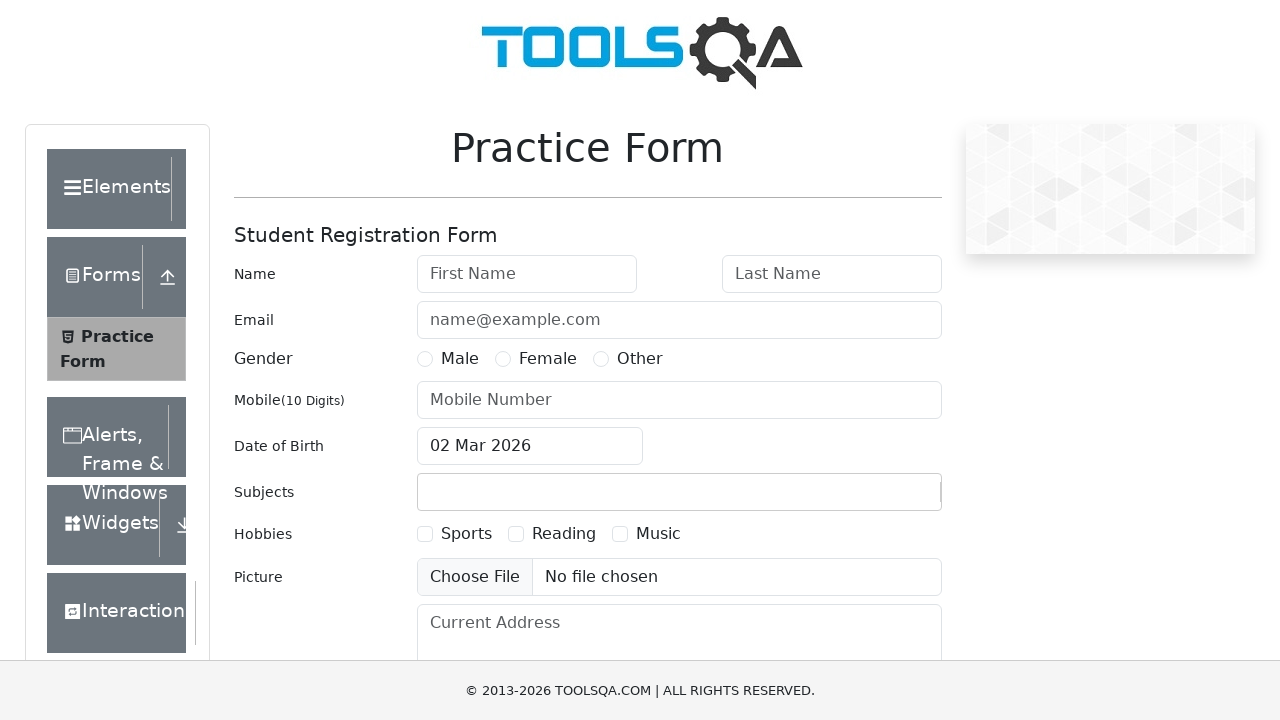

Scrolled practice form into view
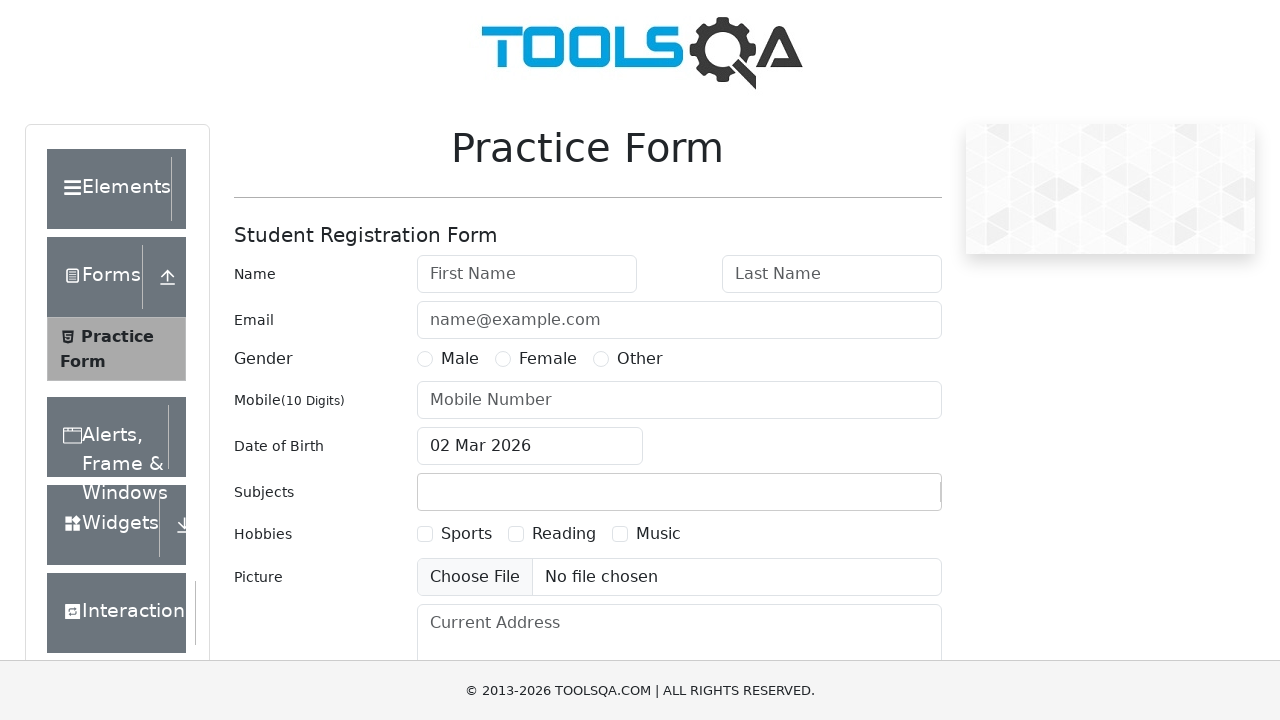

Filled first name field with 'Dharani' on internal:attr=[placeholder="First Name"i]
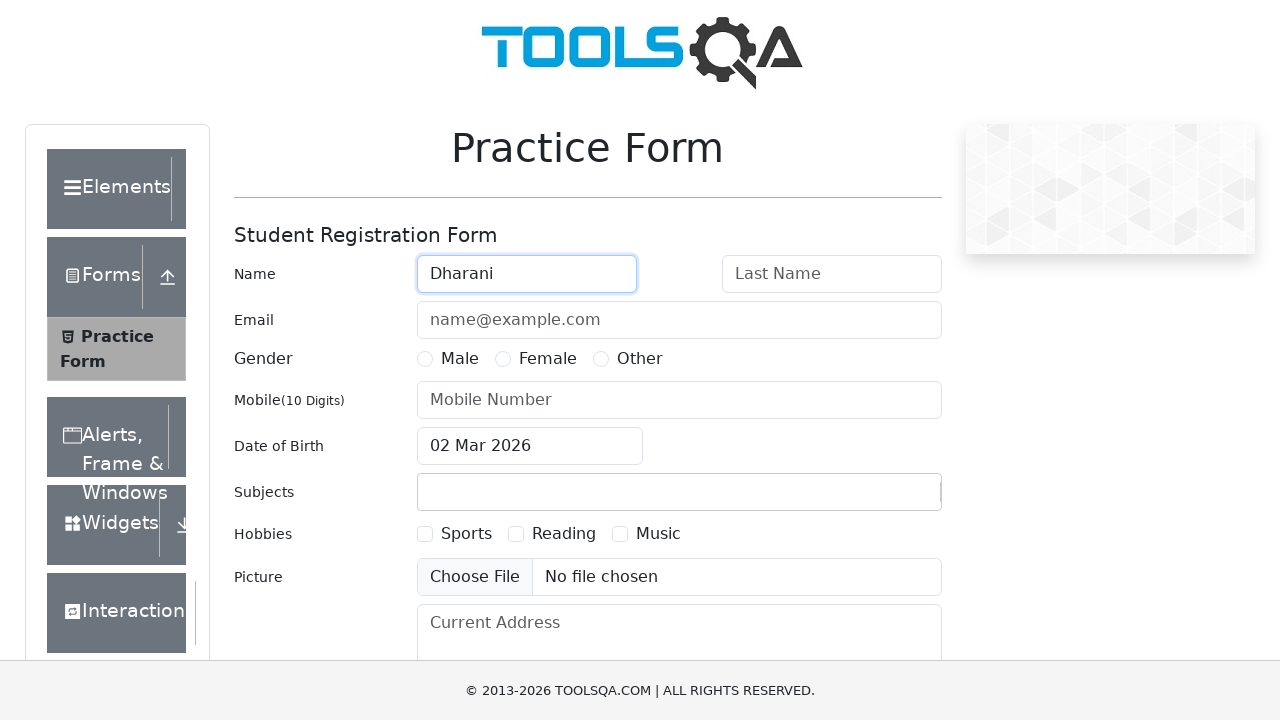

Filled last name field with 'M' on #lastName
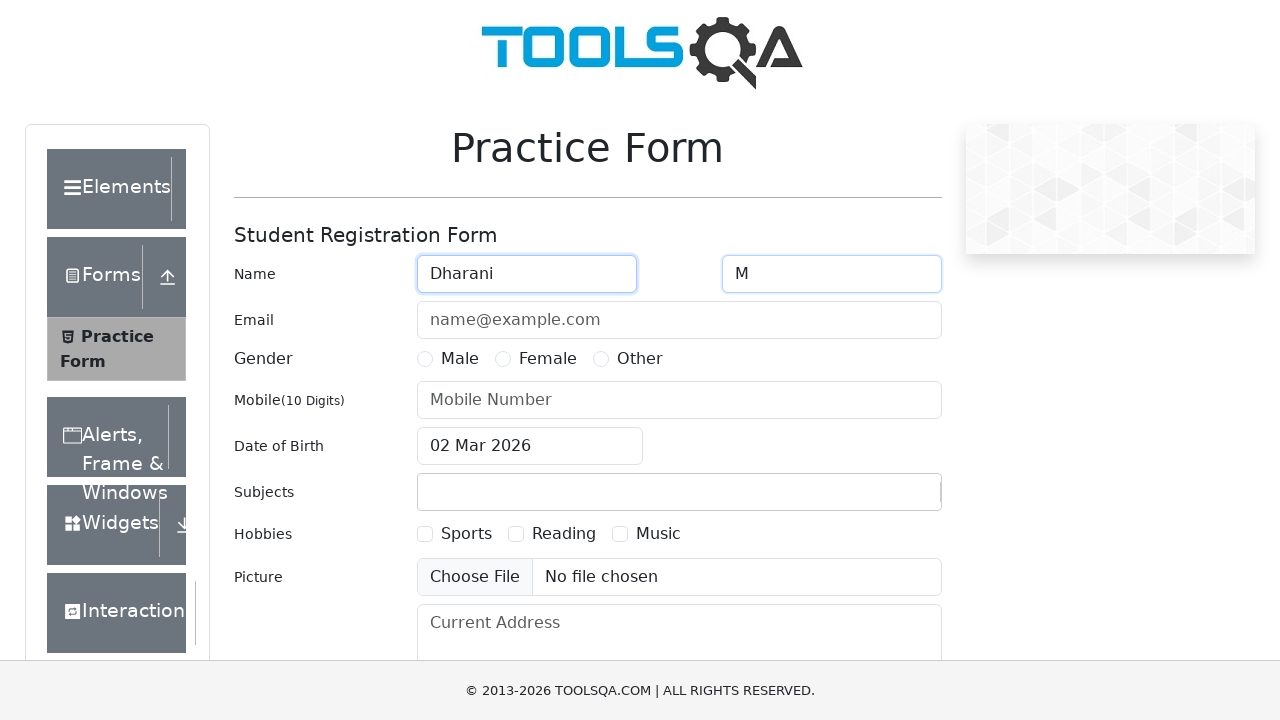

Filled email field with '2k21dhara@gmail.com' on #userEmail
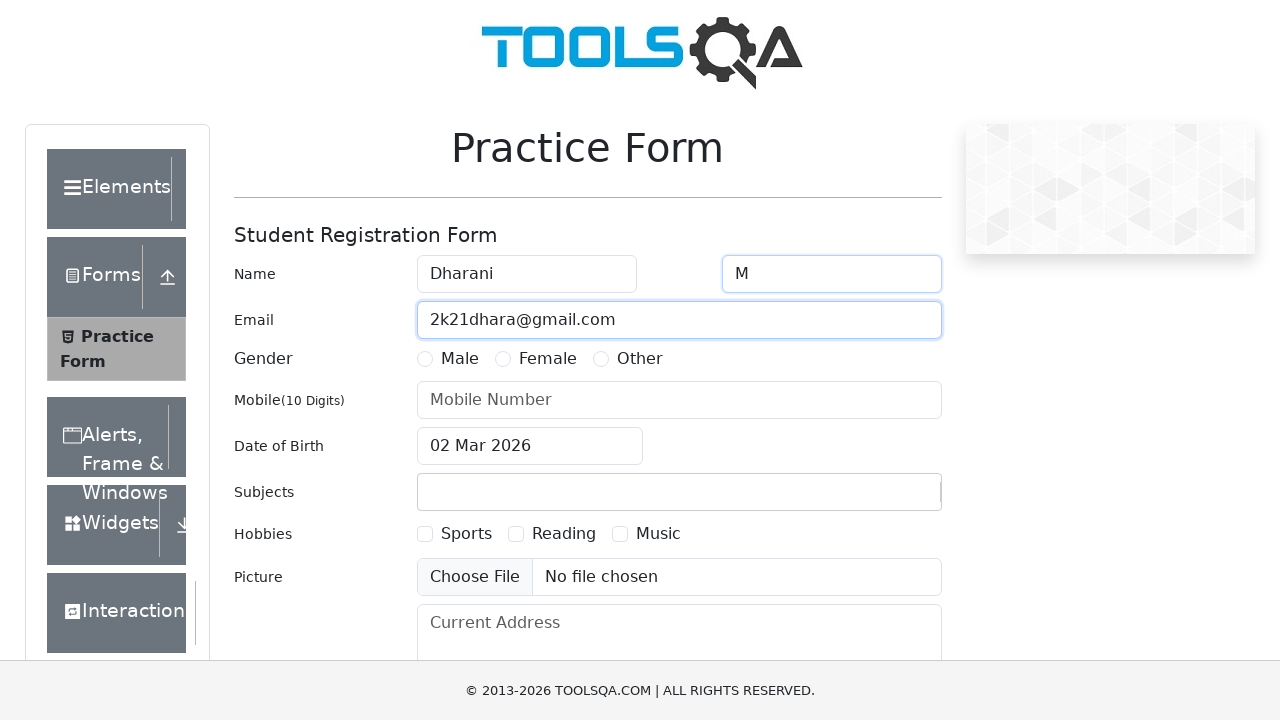

Selected 'Female' as gender at (548, 359) on internal:text="Female"i
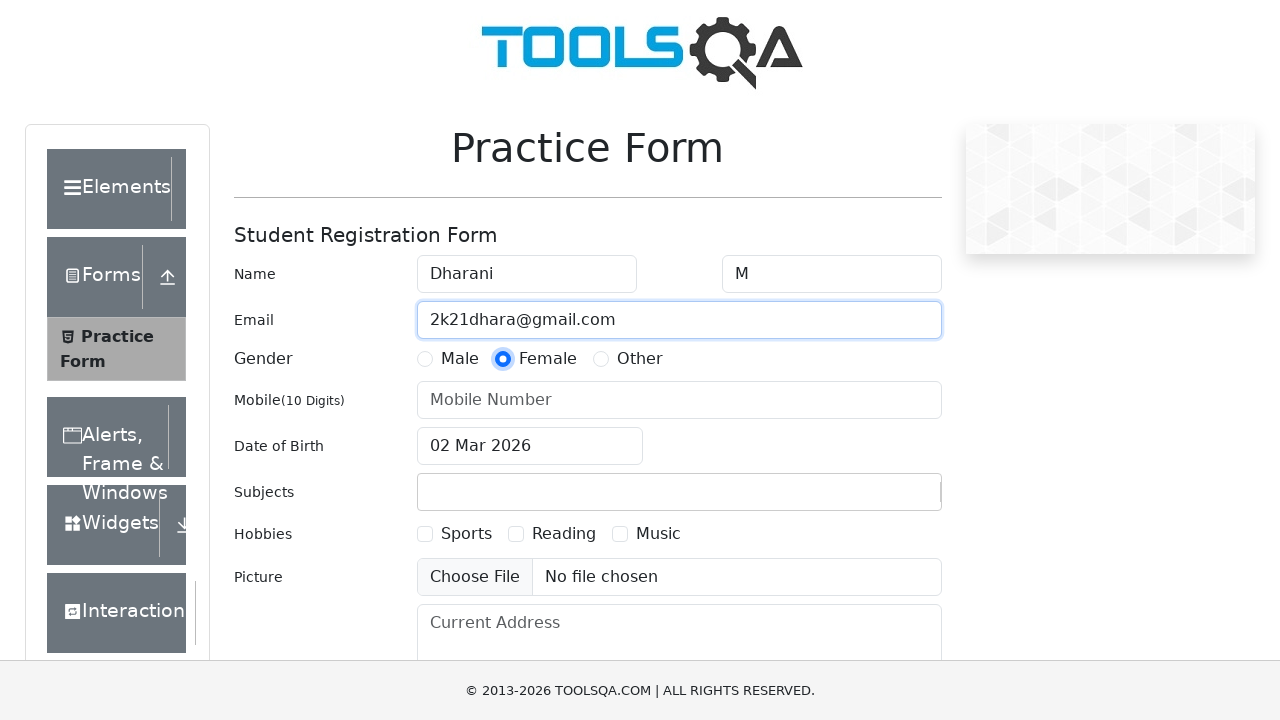

Filled mobile number field with '9876543210' on internal:attr=[placeholder="Mobile Number"i]
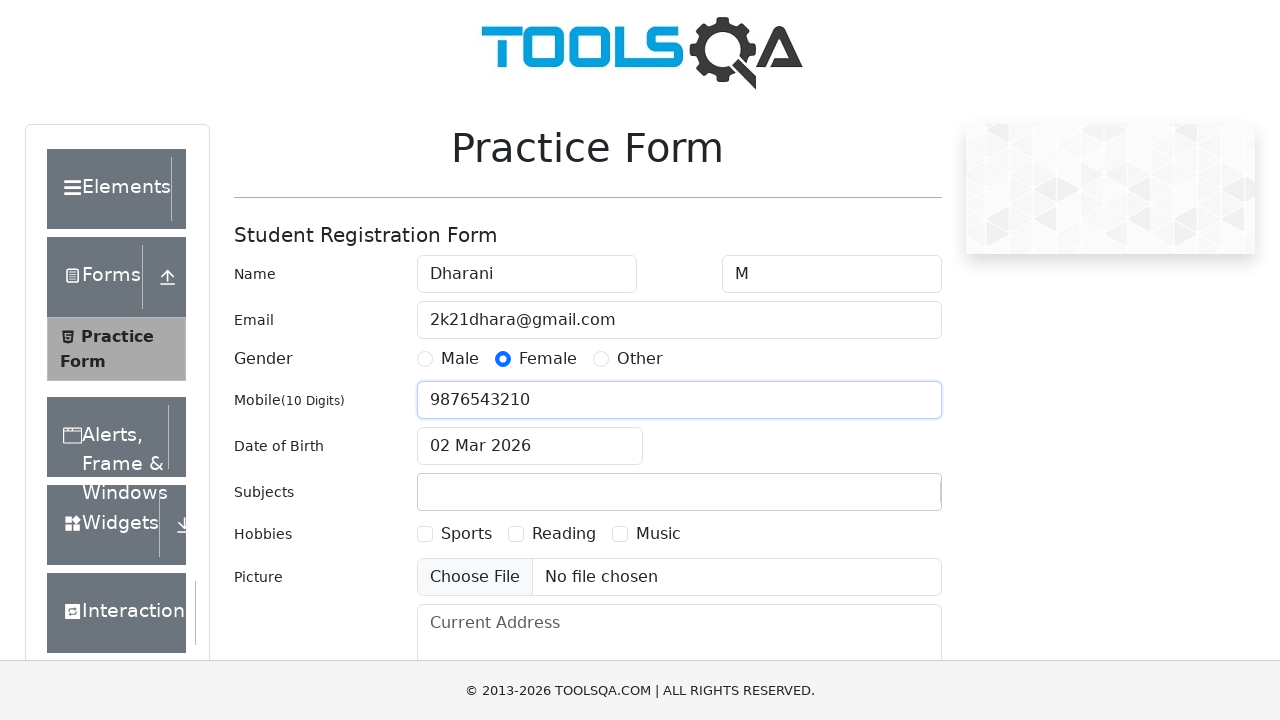

Filled date of birth with '01 Jul 2025' on #dateOfBirthInput
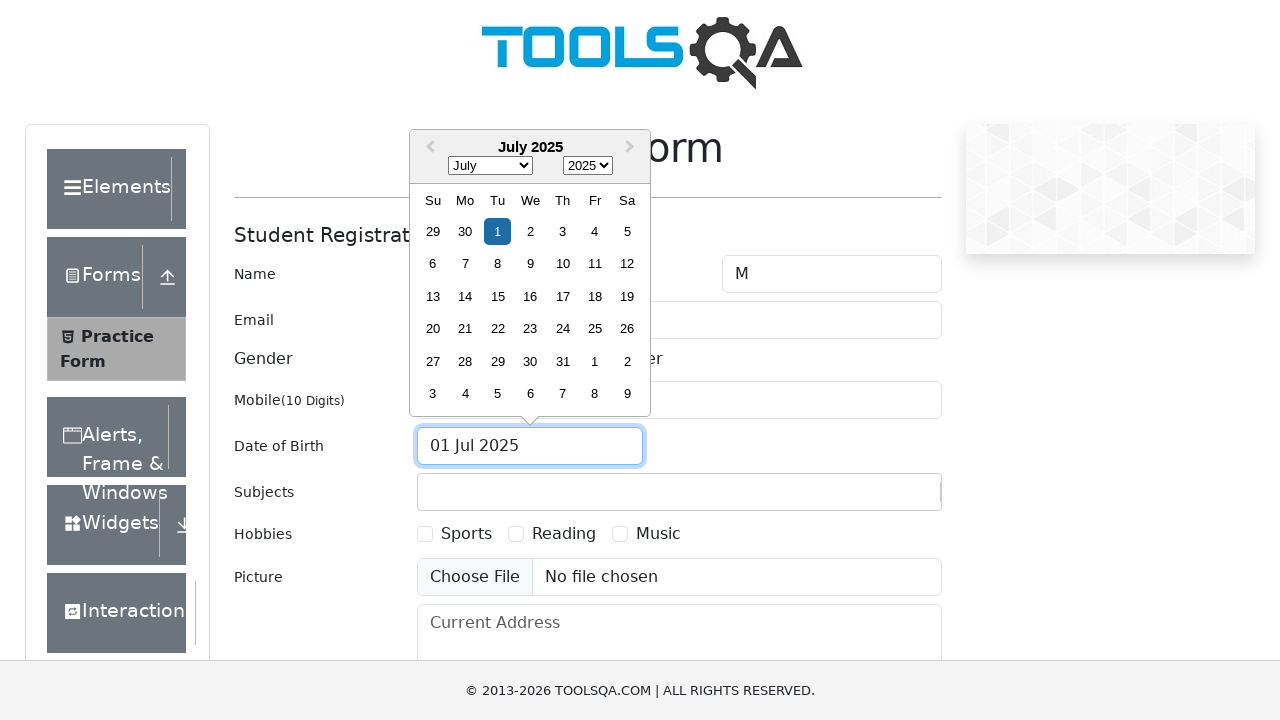

Clicked on subjects input field at (430, 492) on #subjectsInput
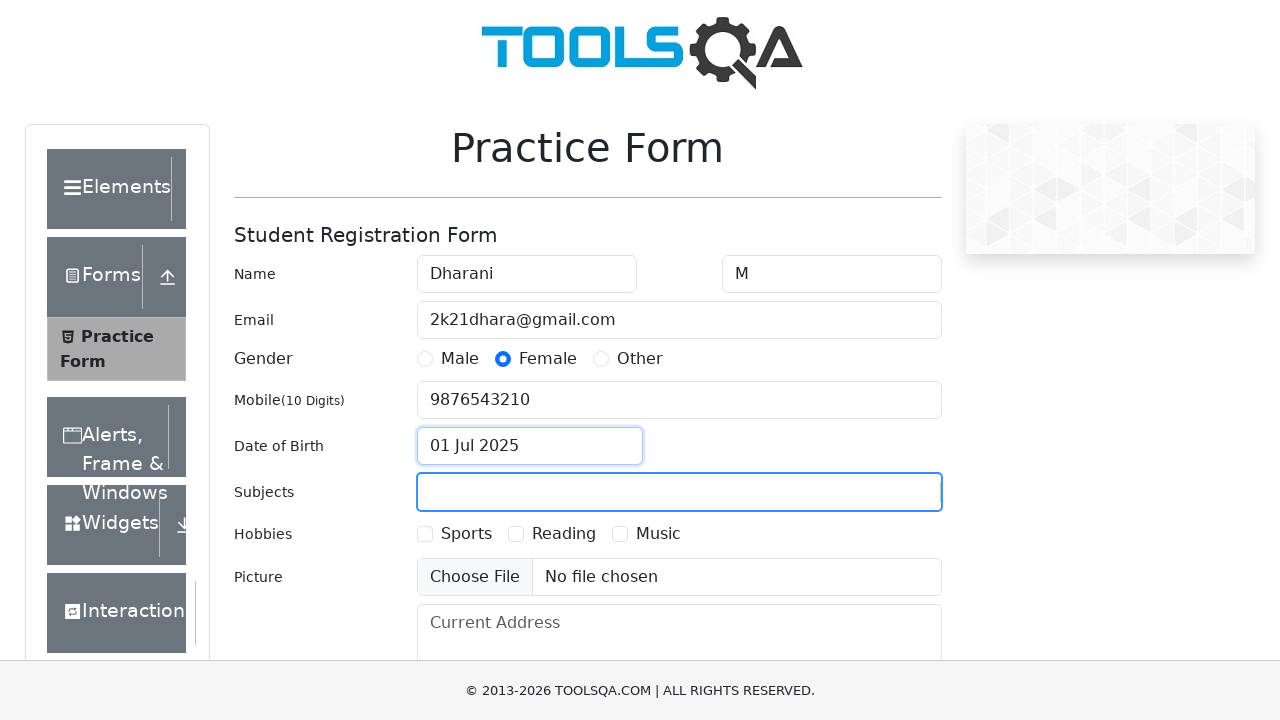

Typed 'Computer Science' in subjects field on #subjectsInput
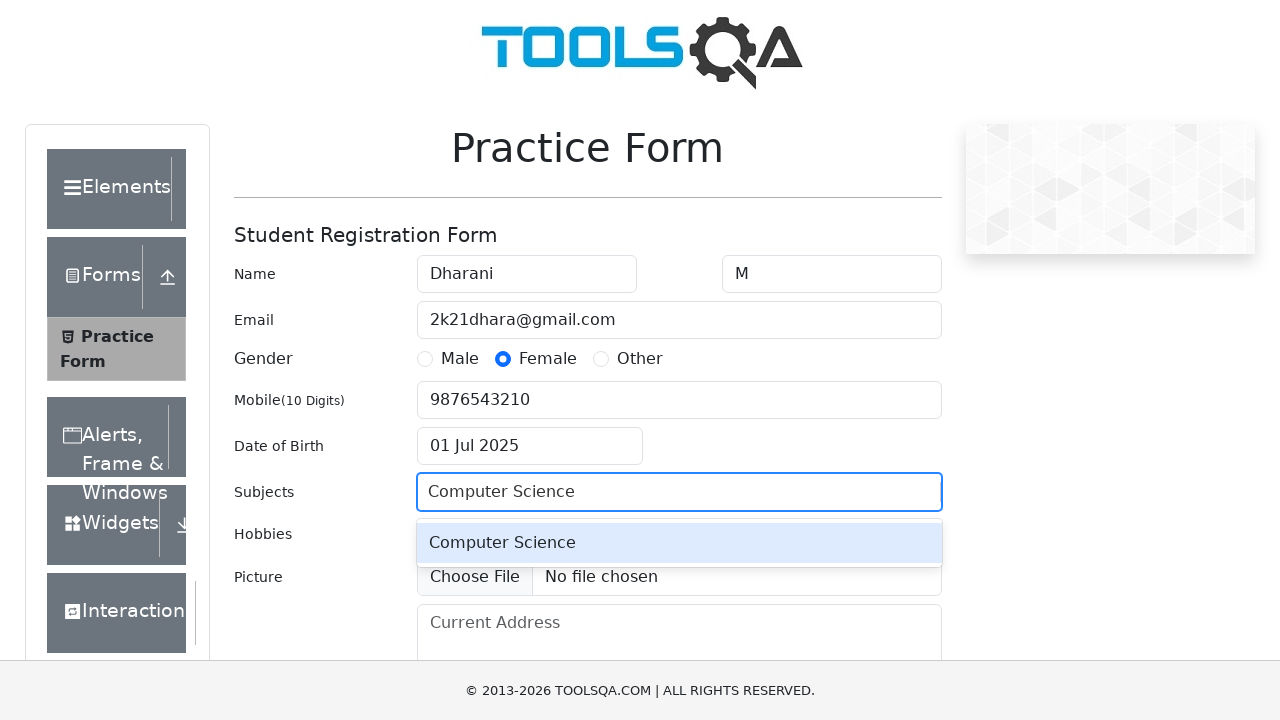

Pressed Enter to confirm subject selection on #subjectsInput
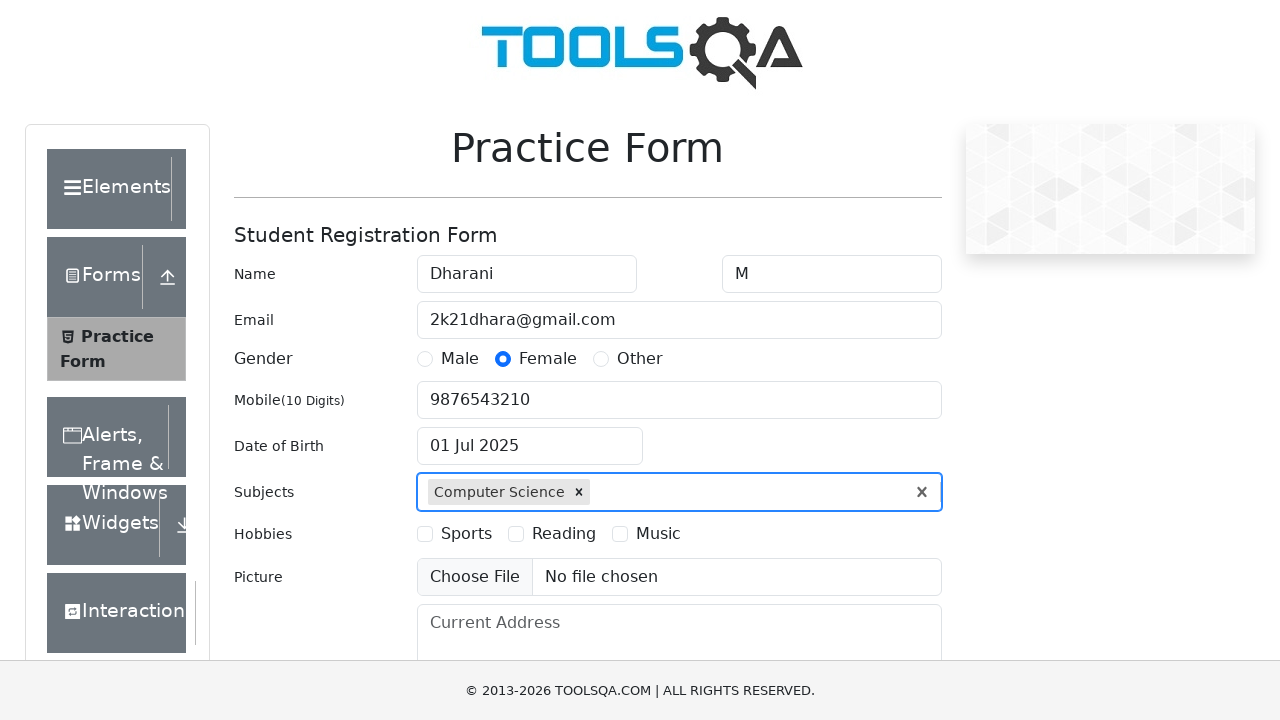

Checked 'Reading' hobby checkbox at (516, 534) on internal:label="Reading"i
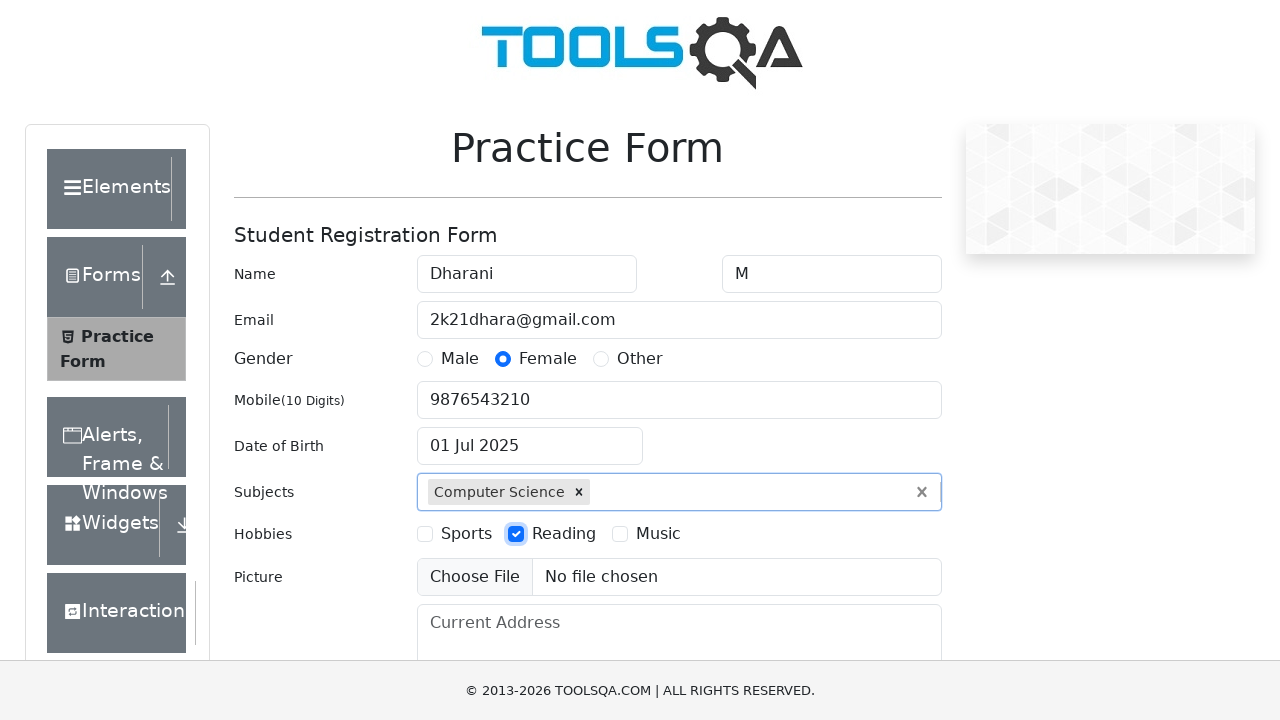

Filled current address field with 'hi this is dharani' on internal:attr=[placeholder="Current Address"i]
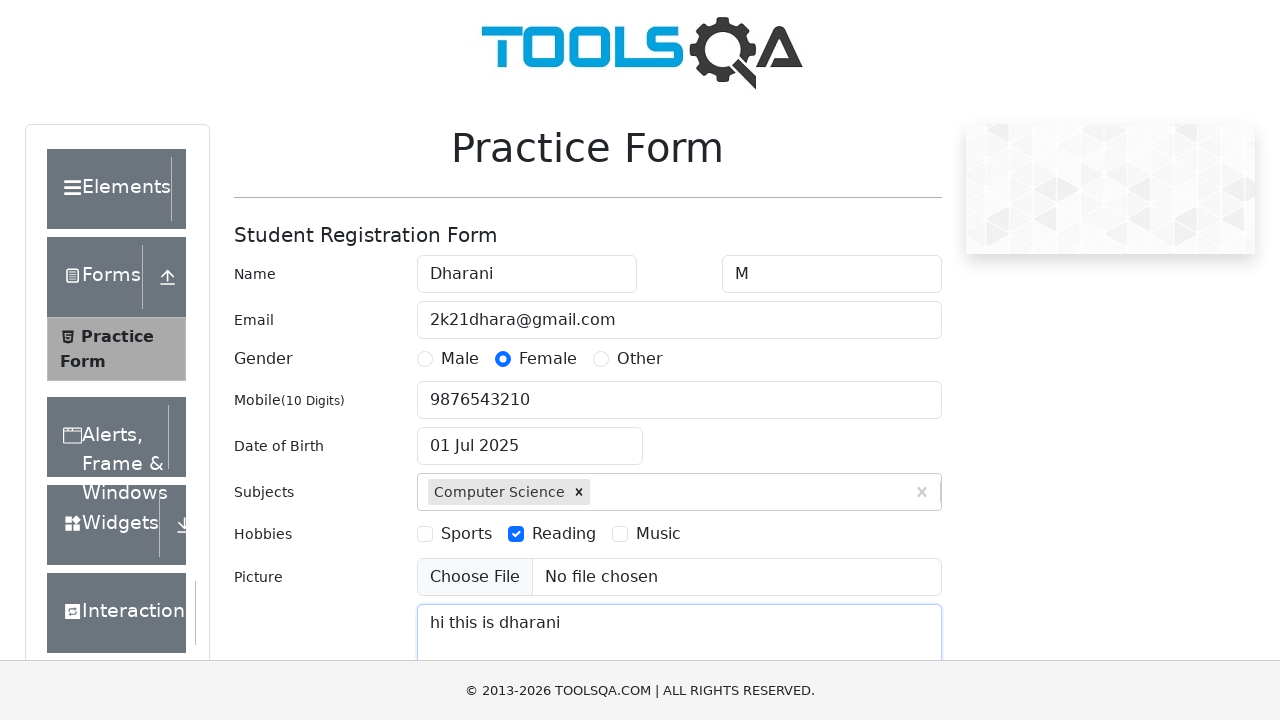

Clicked Submit button to submit the form at (885, 499) on internal:role=button[name="Submit"i]
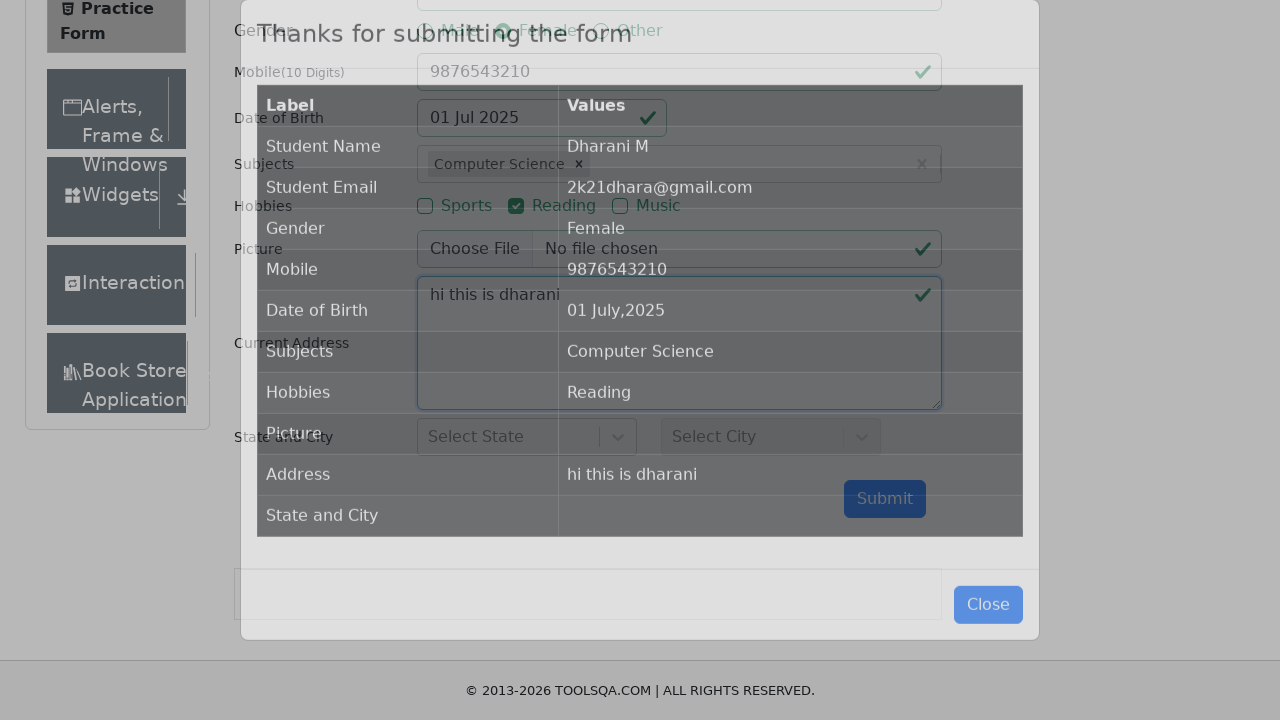

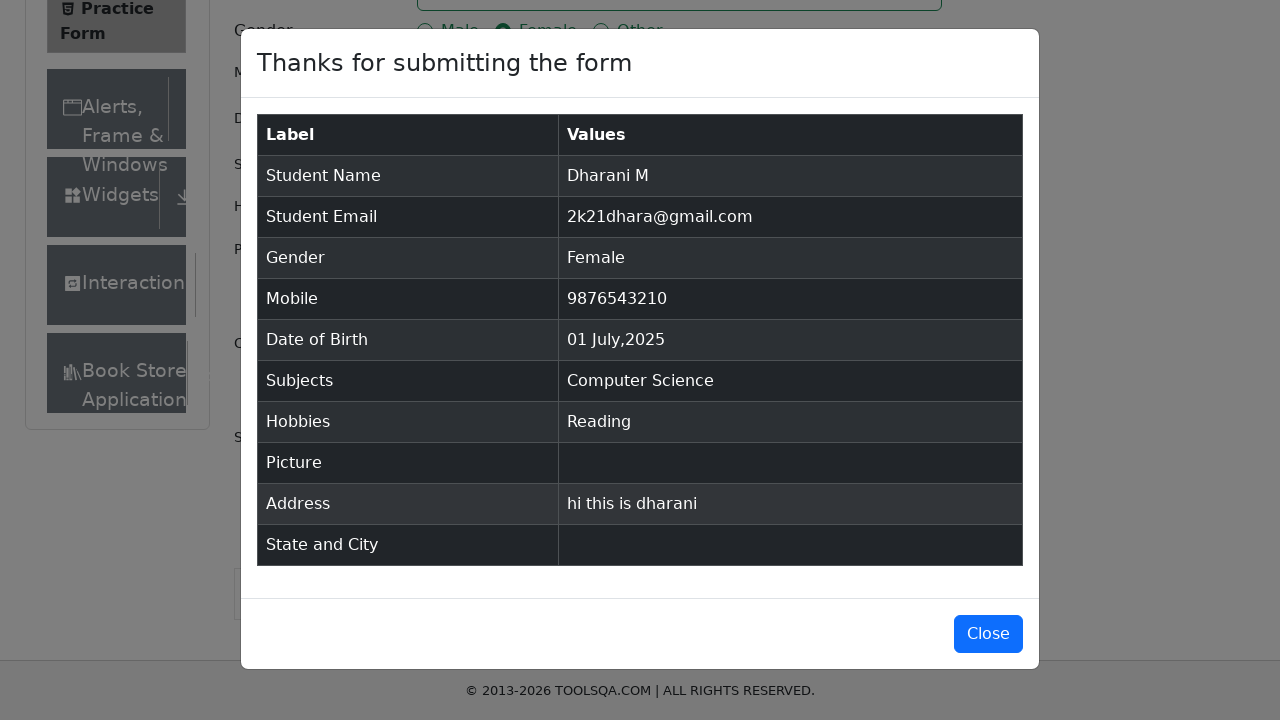